Tests dynamic controls functionality by verifying a text input field's enabled state, clicking a toggle button to enable it, and confirming the state change.

Starting URL: https://v1.training-support.net/selenium/dynamic-controls

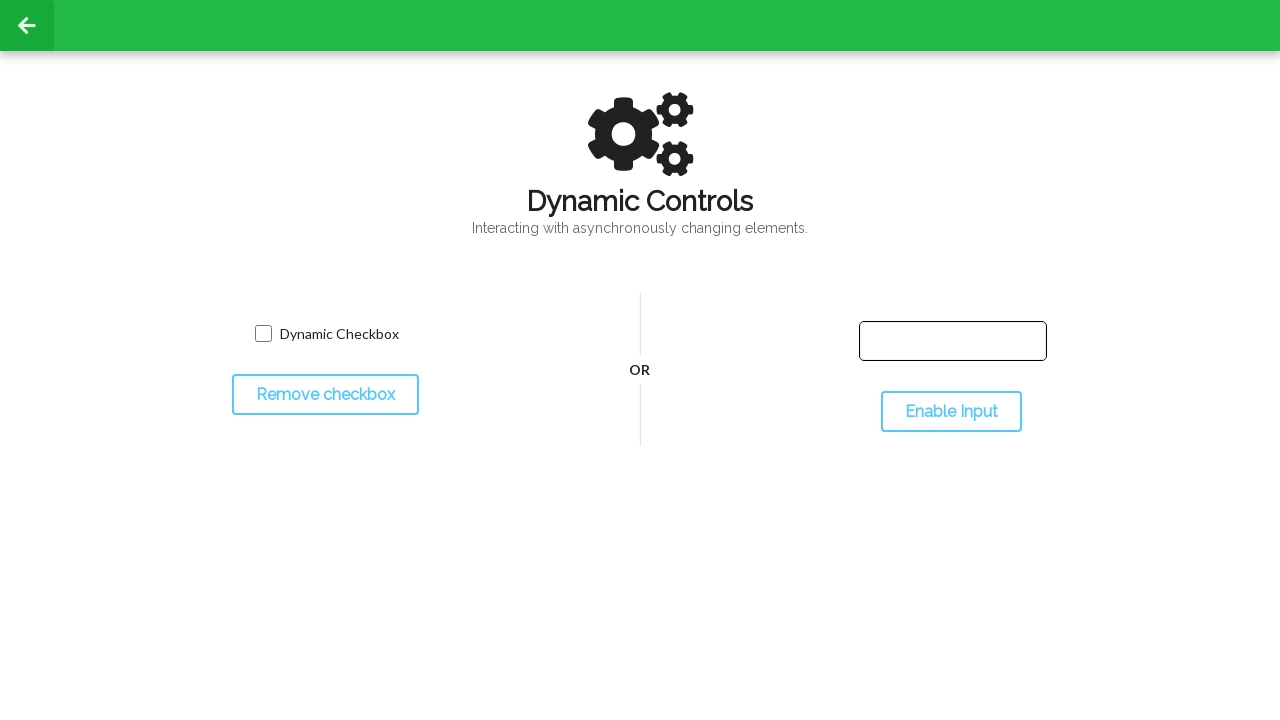

Located the text input field
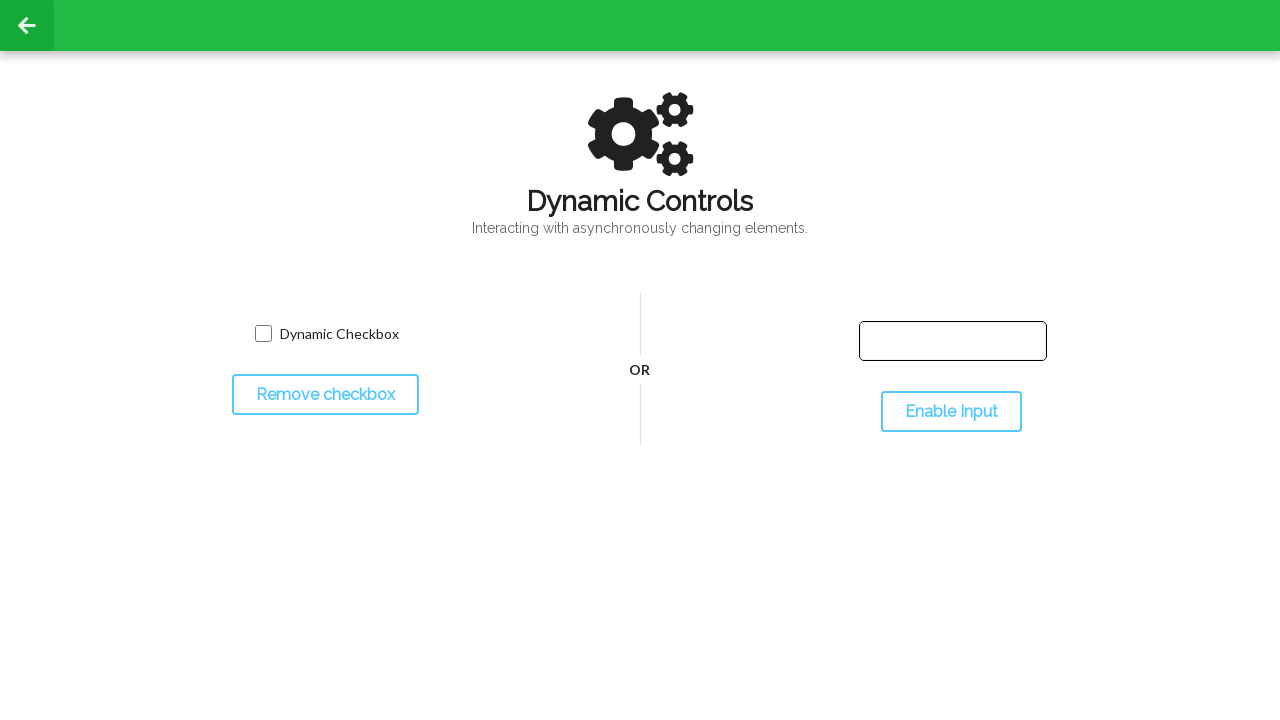

Checked initial enabled state: False
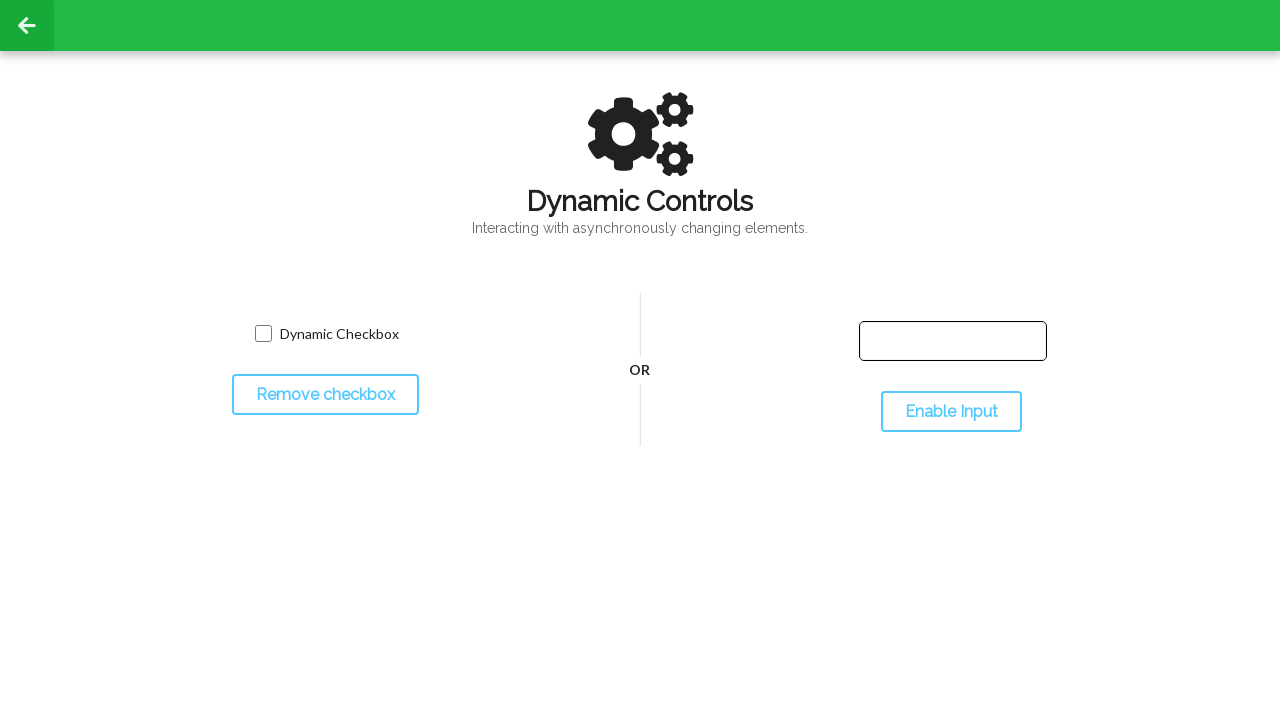

Clicked the toggle button to enable the input field at (951, 412) on #toggleInput
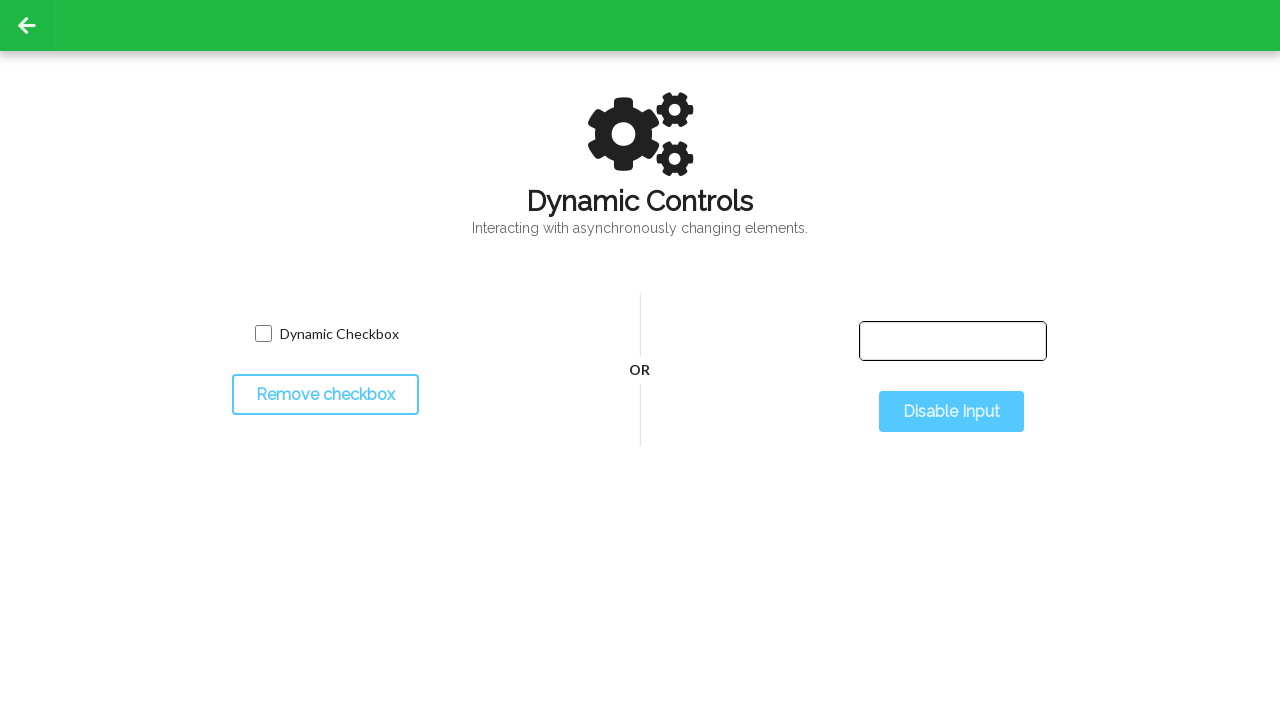

Waited for the input field to become enabled
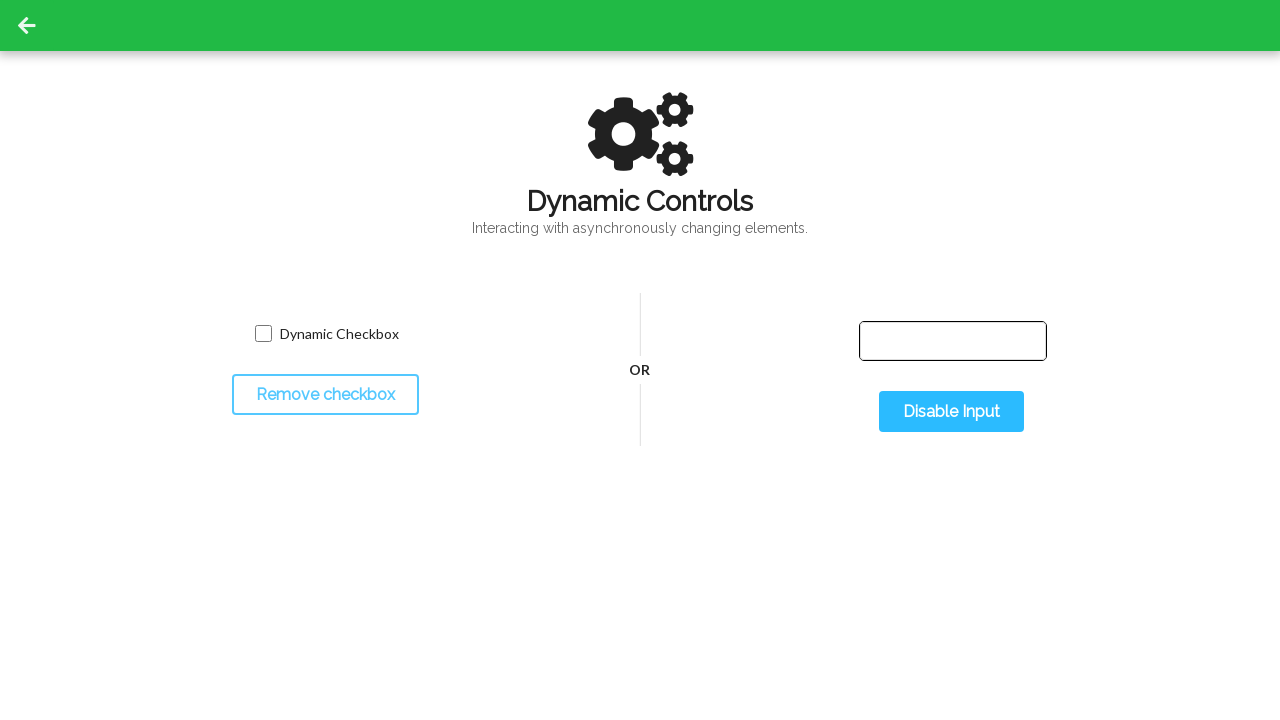

Verified input field is now enabled: True
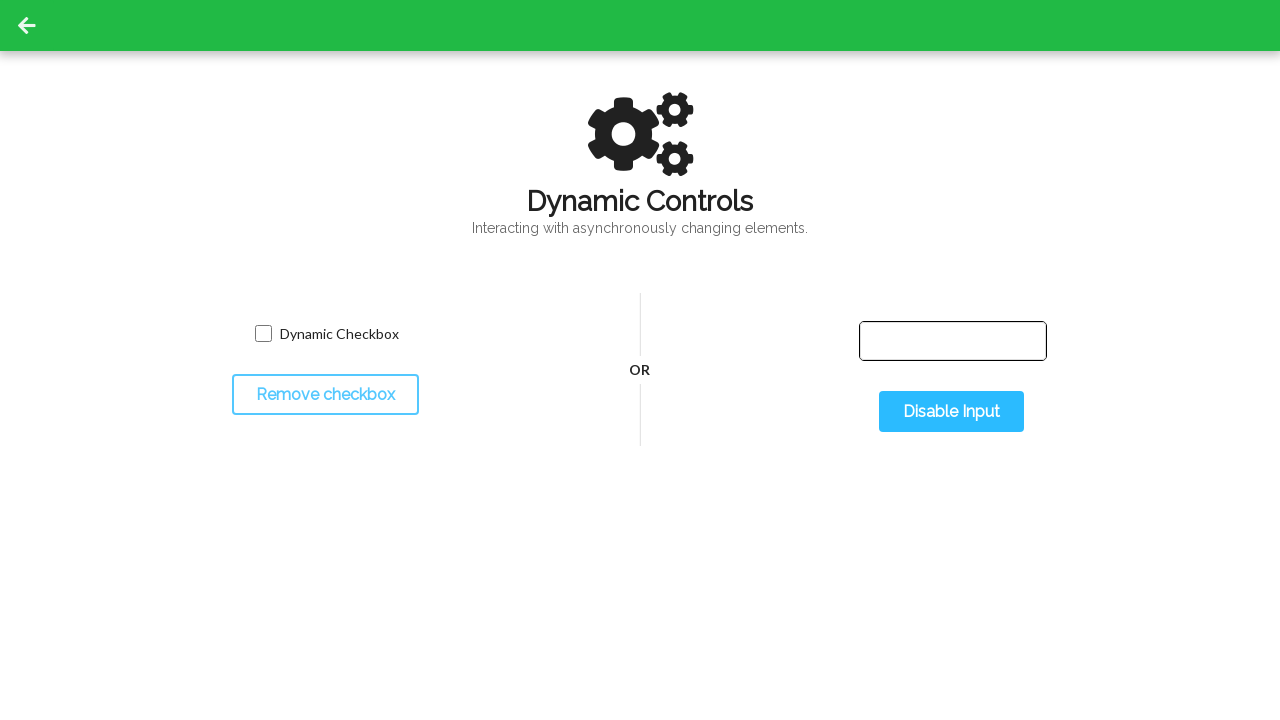

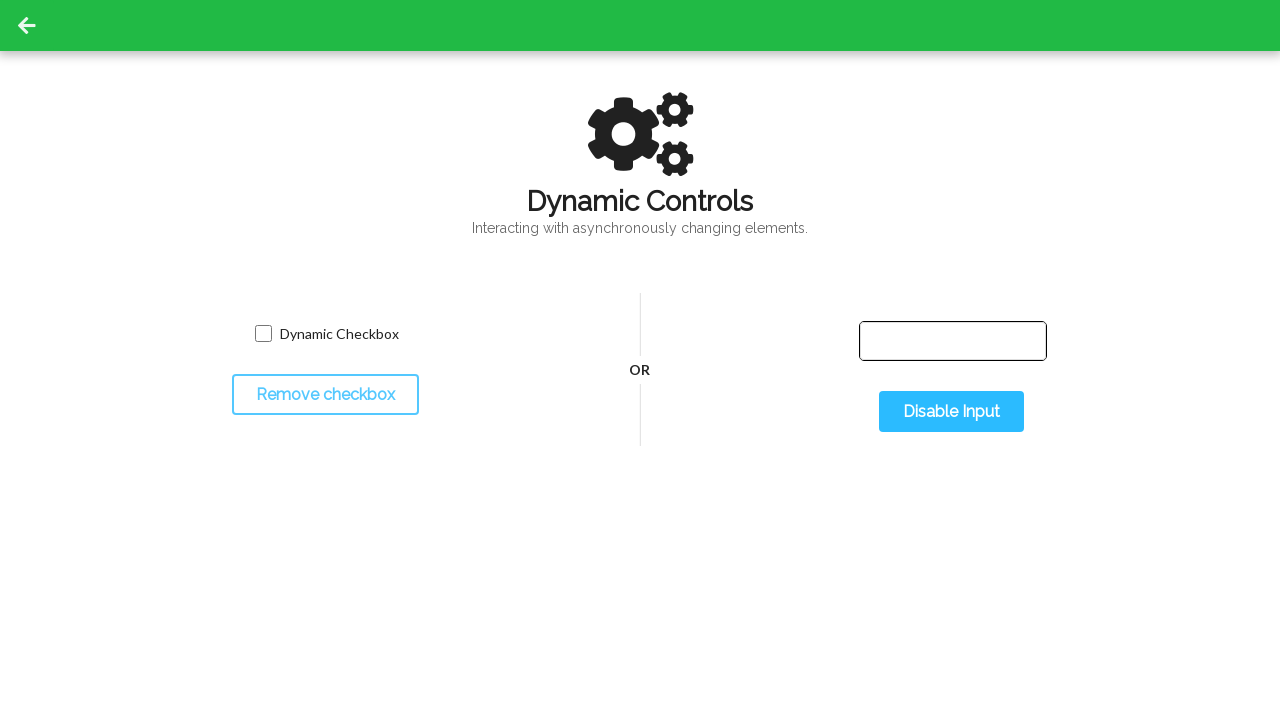